Navigates to a product comparison page and verifies that price elements are displayed for Samsung Galaxy S6, including the current price and original price without discount.

Starting URL: https://supsystic.com/example/comparison-example/

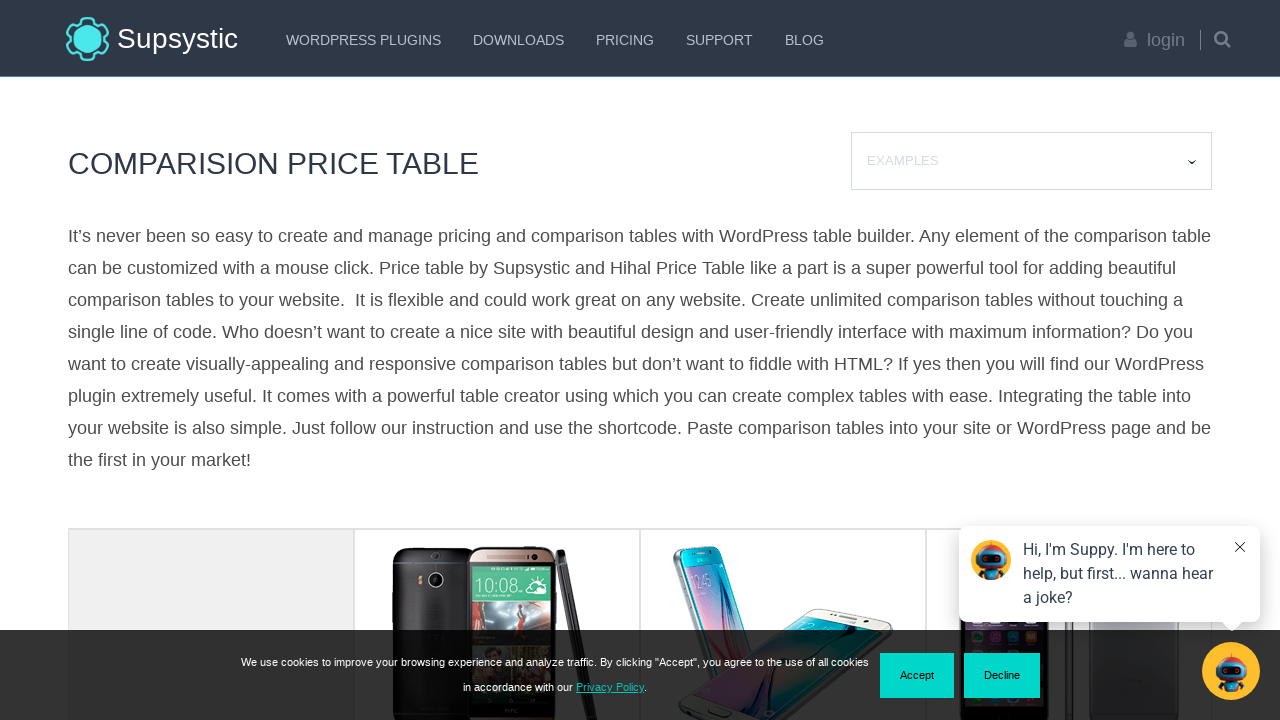

Navigated to product comparison page
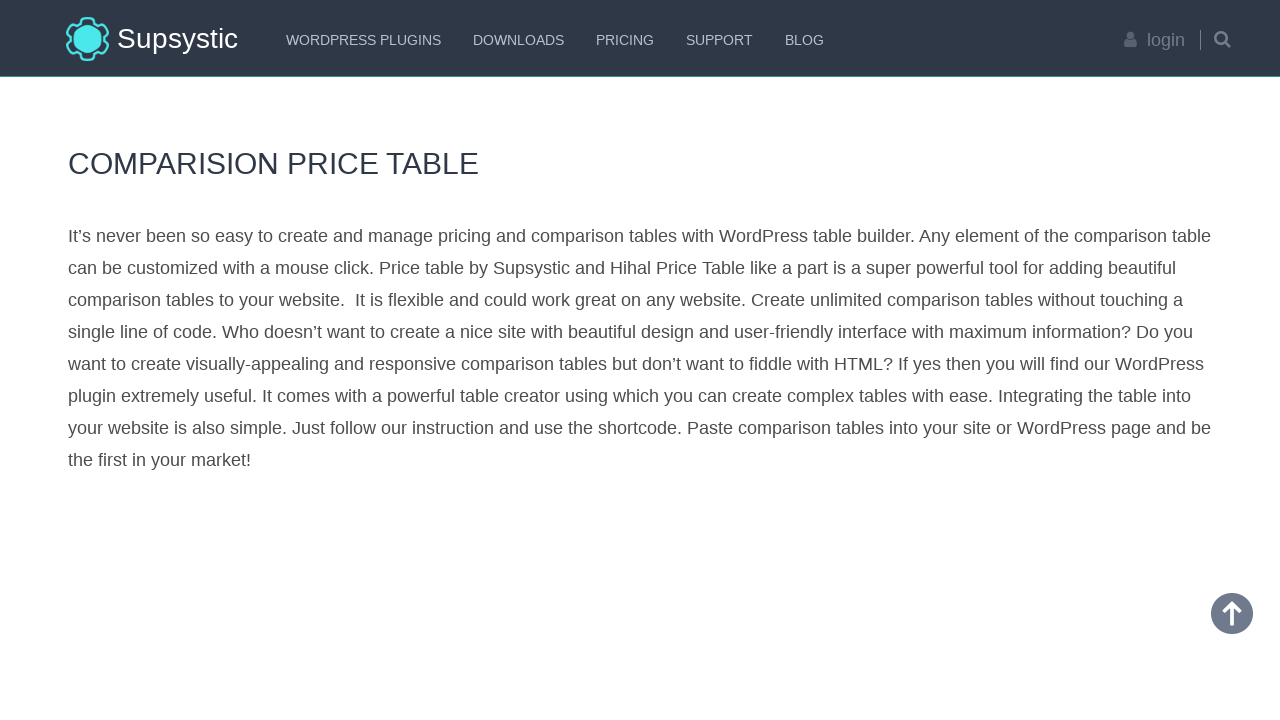

Verified current price of $959.00 is displayed for Samsung Galaxy S6
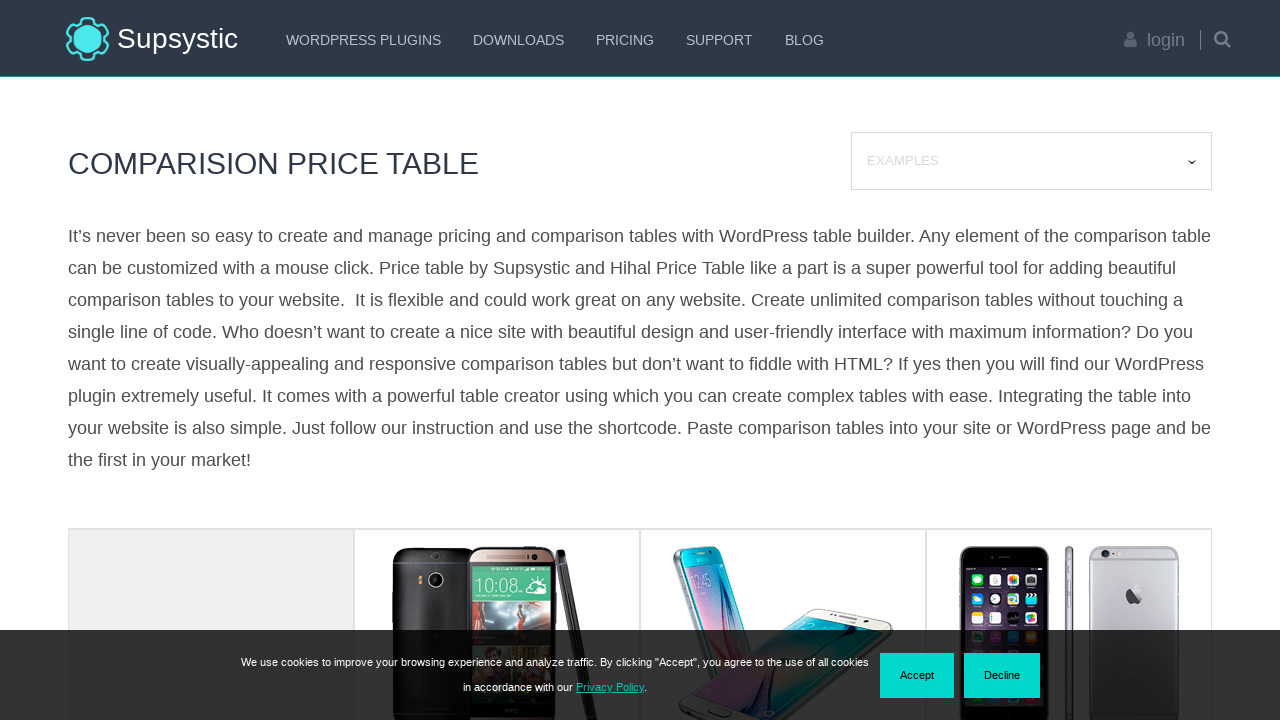

Verified original price of $2699 without discount is displayed
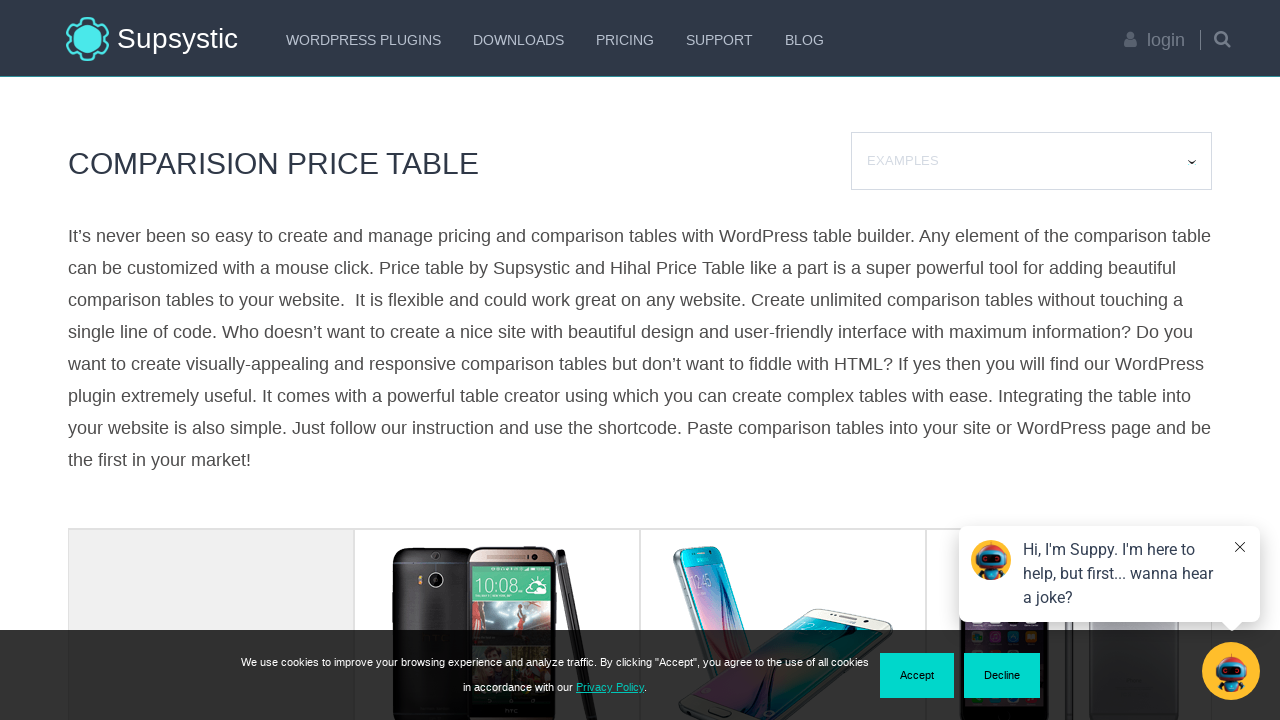

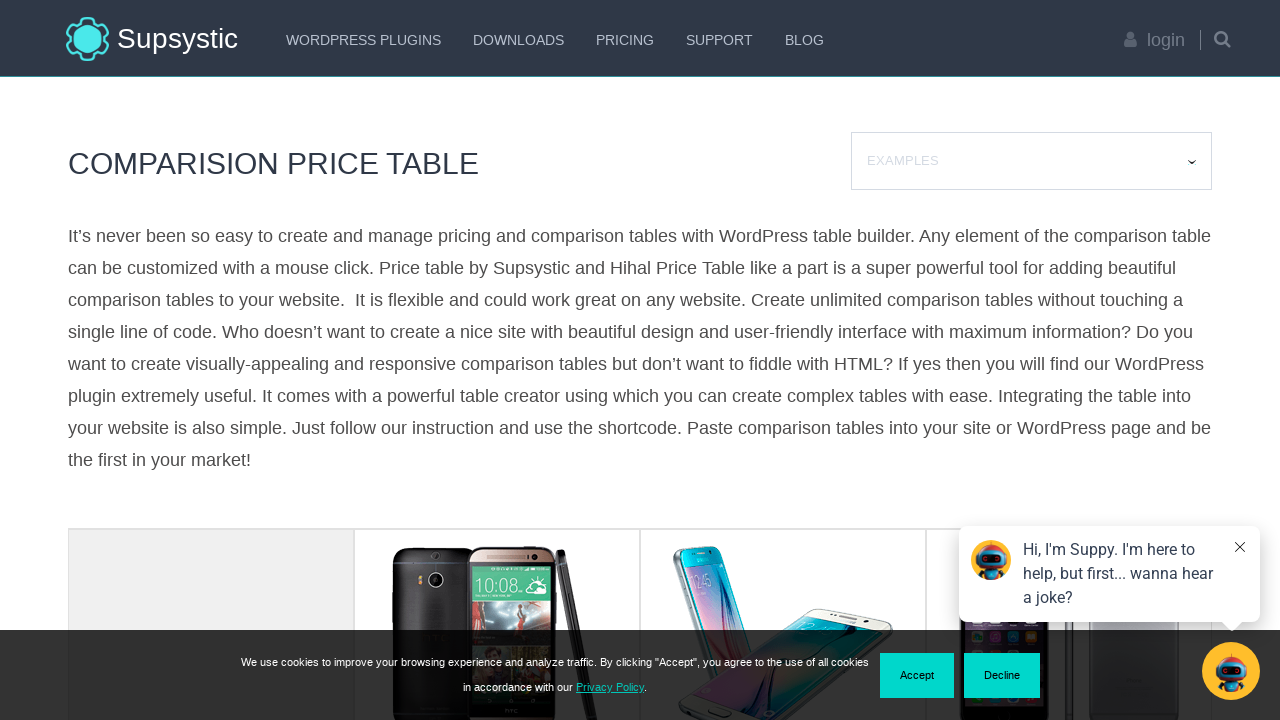